Tests the search functionality on Pluralsight by entering a search query and submitting it

Starting URL: https://pluralsight.com/

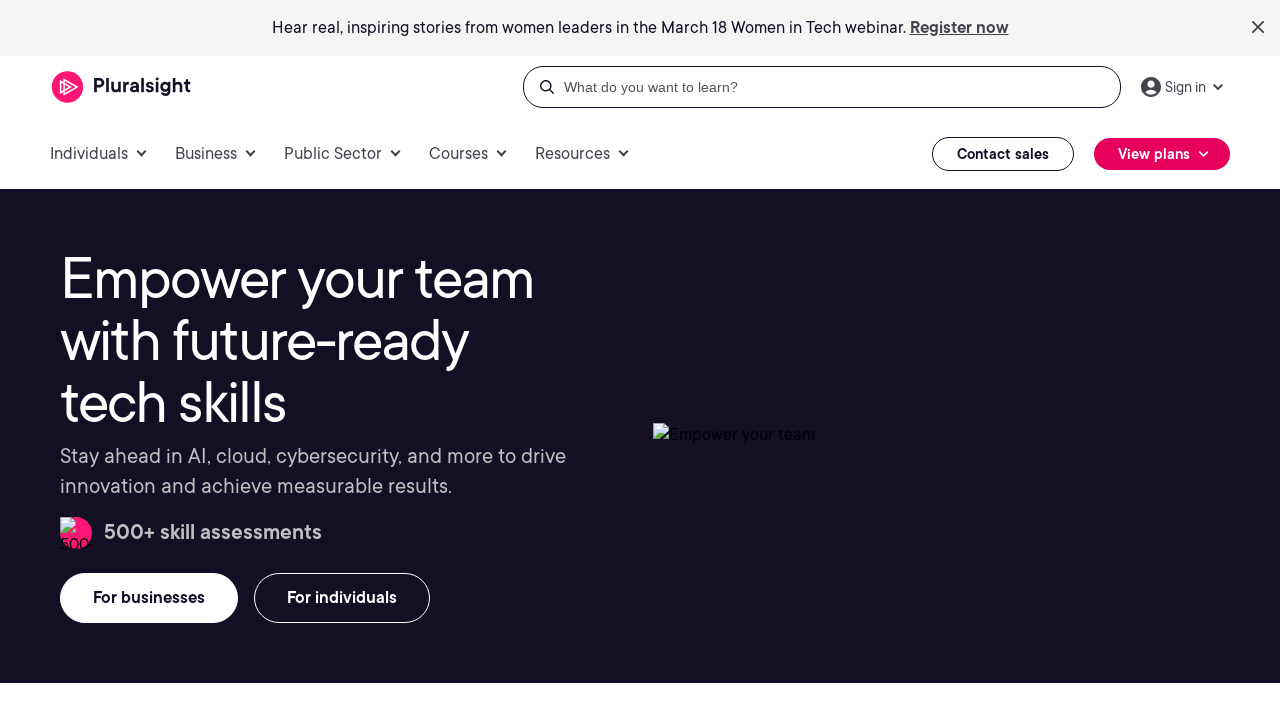

Cleared the search input field on input[name='q']
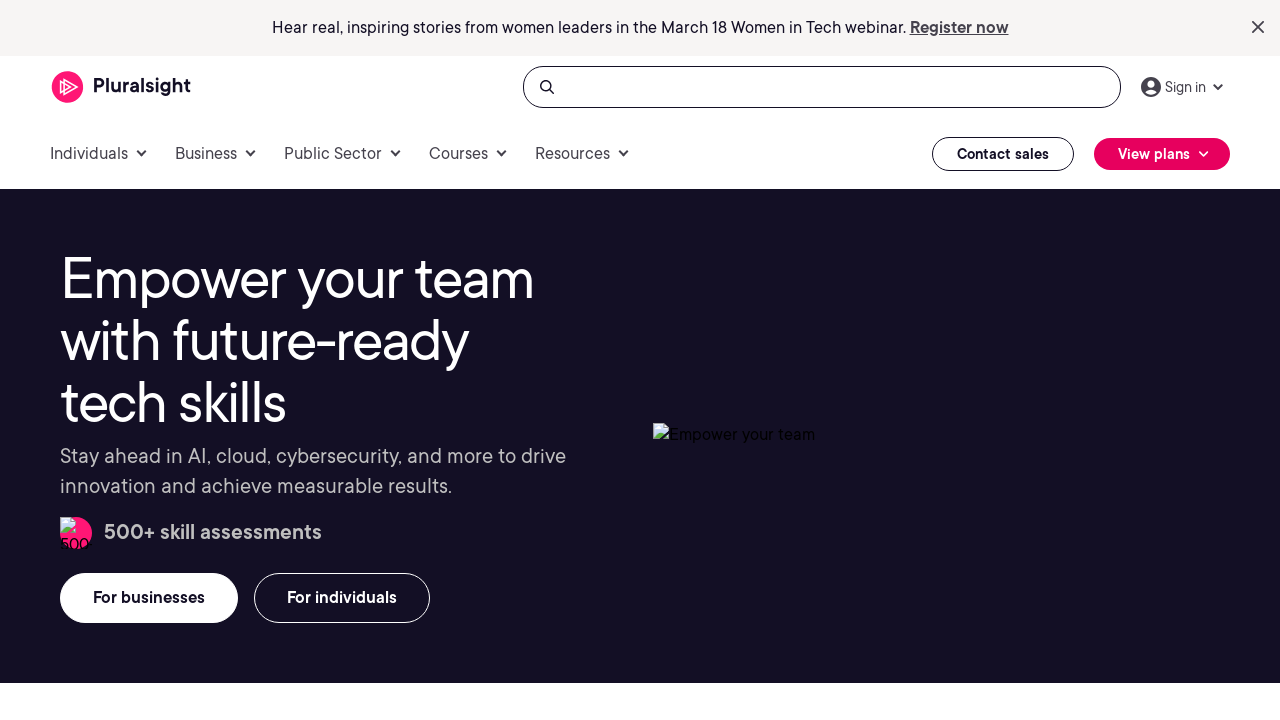

Entered search query 'Software Development' in search field on input[name='q']
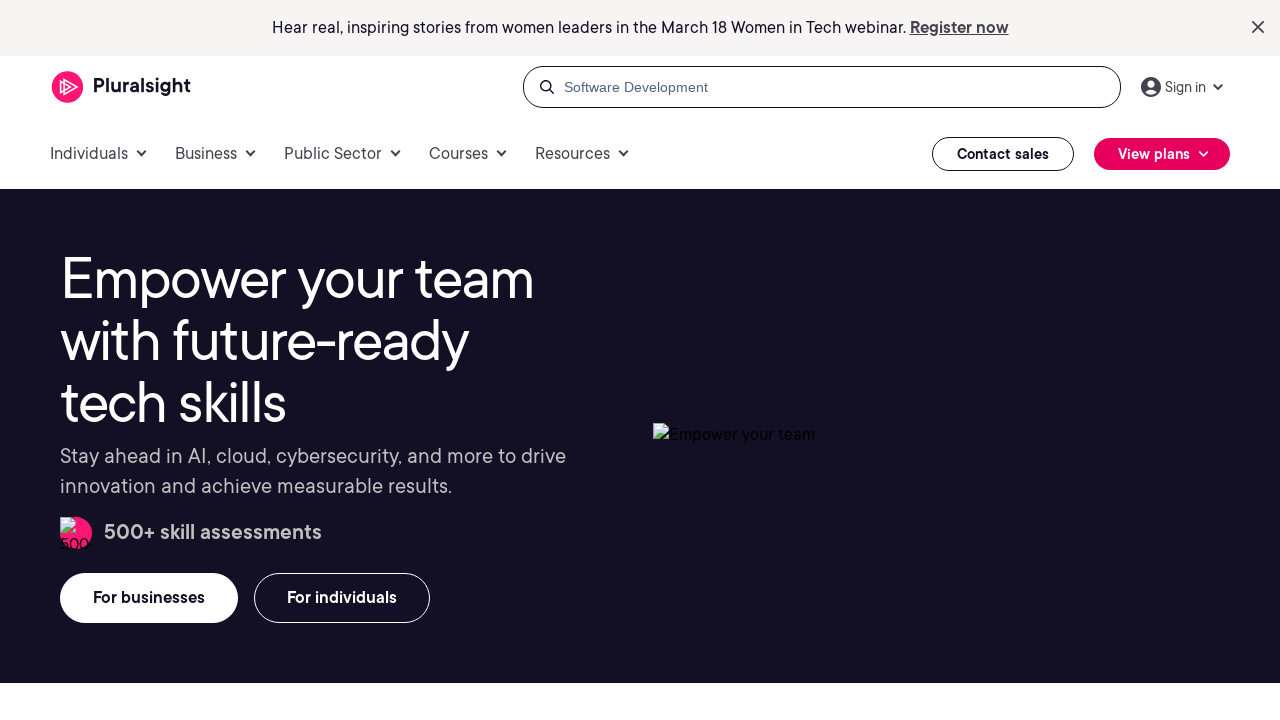

Submitted search query by pressing Enter on input[name='q']
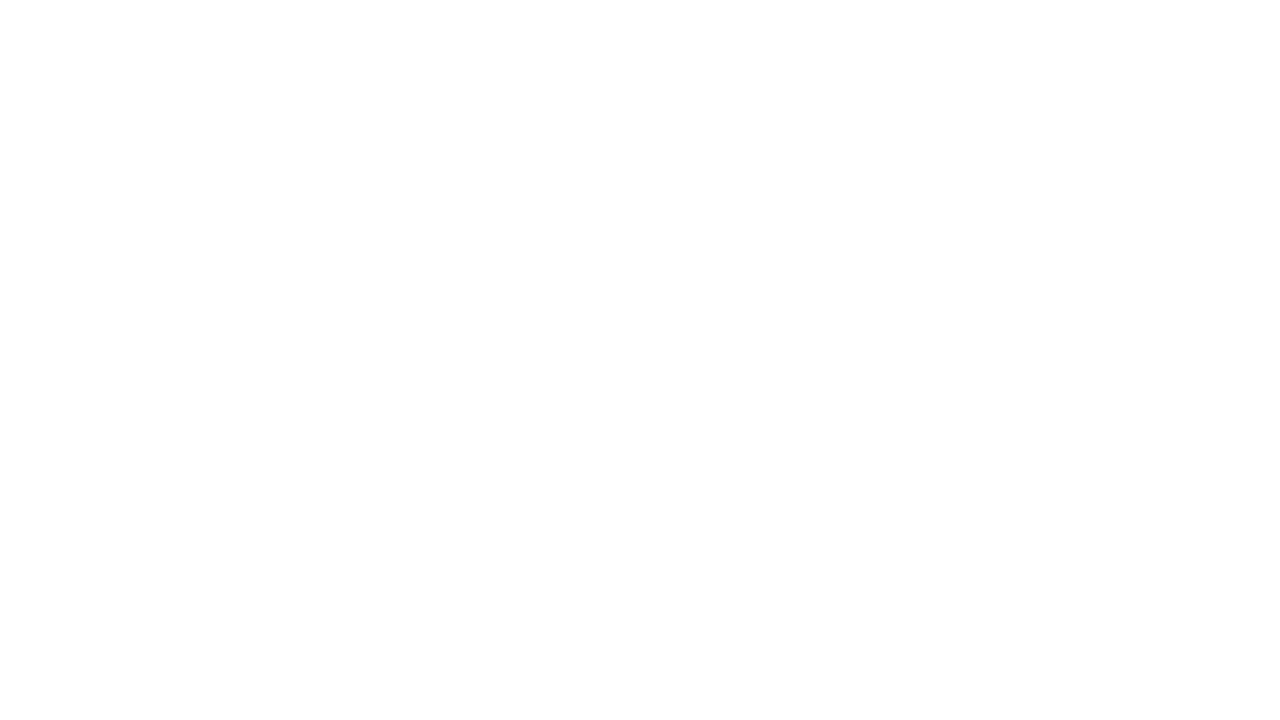

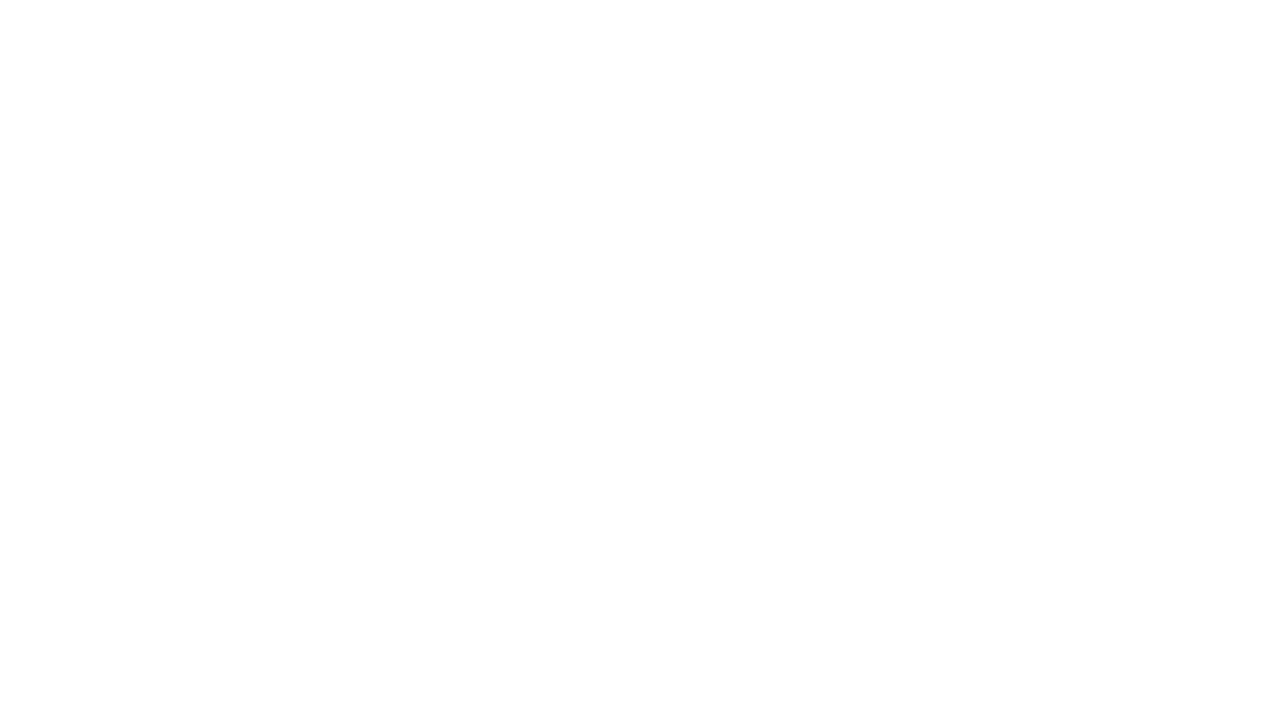